Navigates to the Python Scraping website and waits for the page to fully load

Starting URL: http://www.pythonscraping.com/

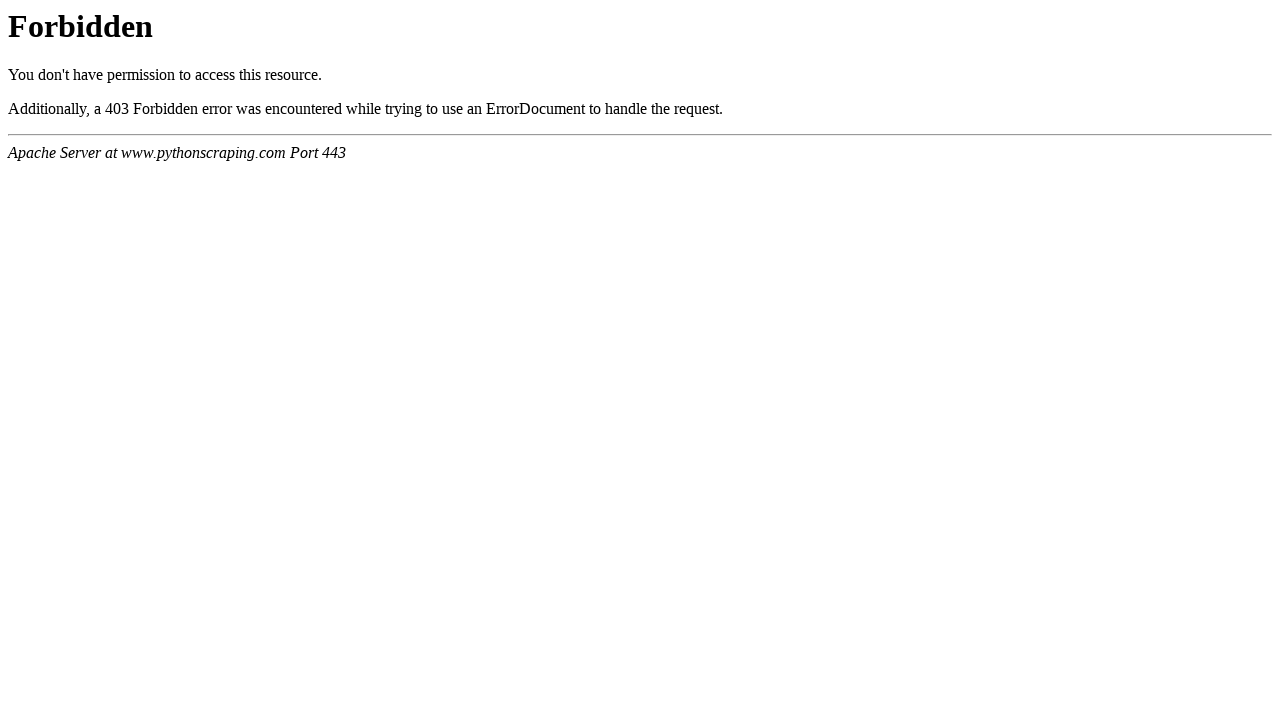

Set viewport size to 1124x850
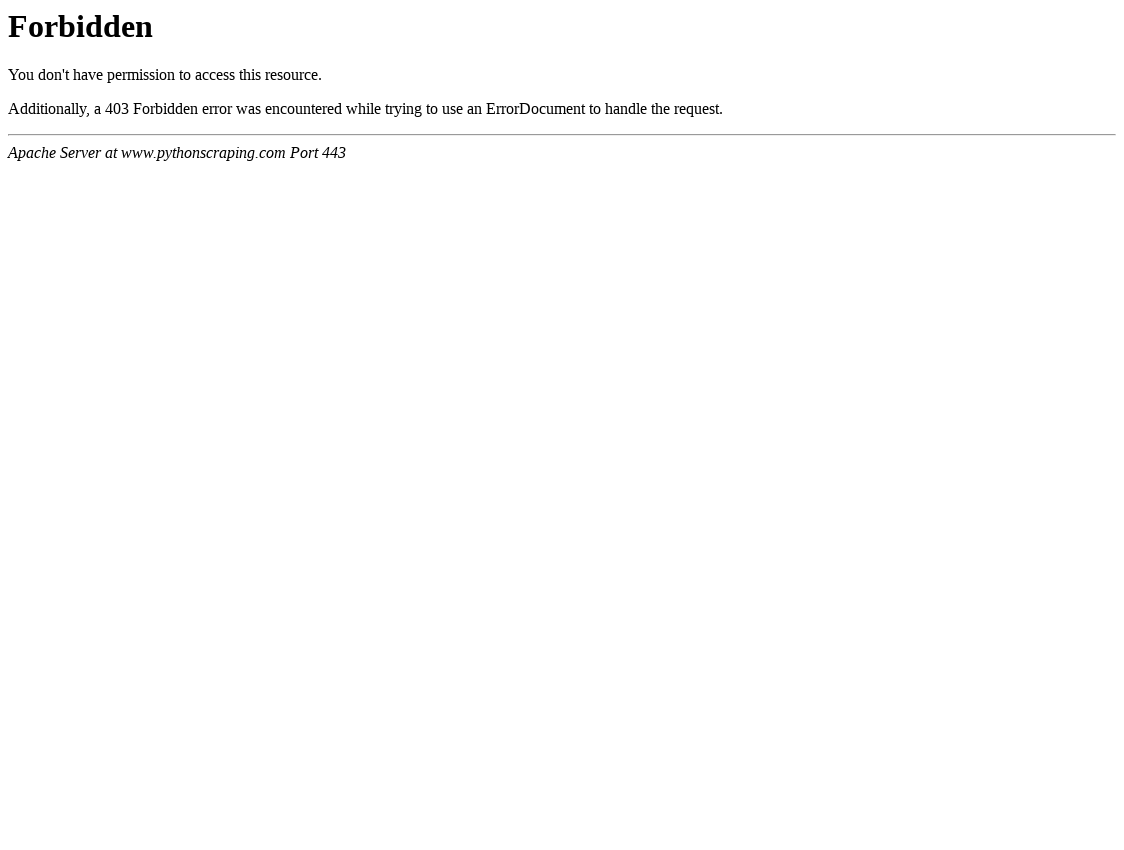

Waited for page to fully load (networkidle)
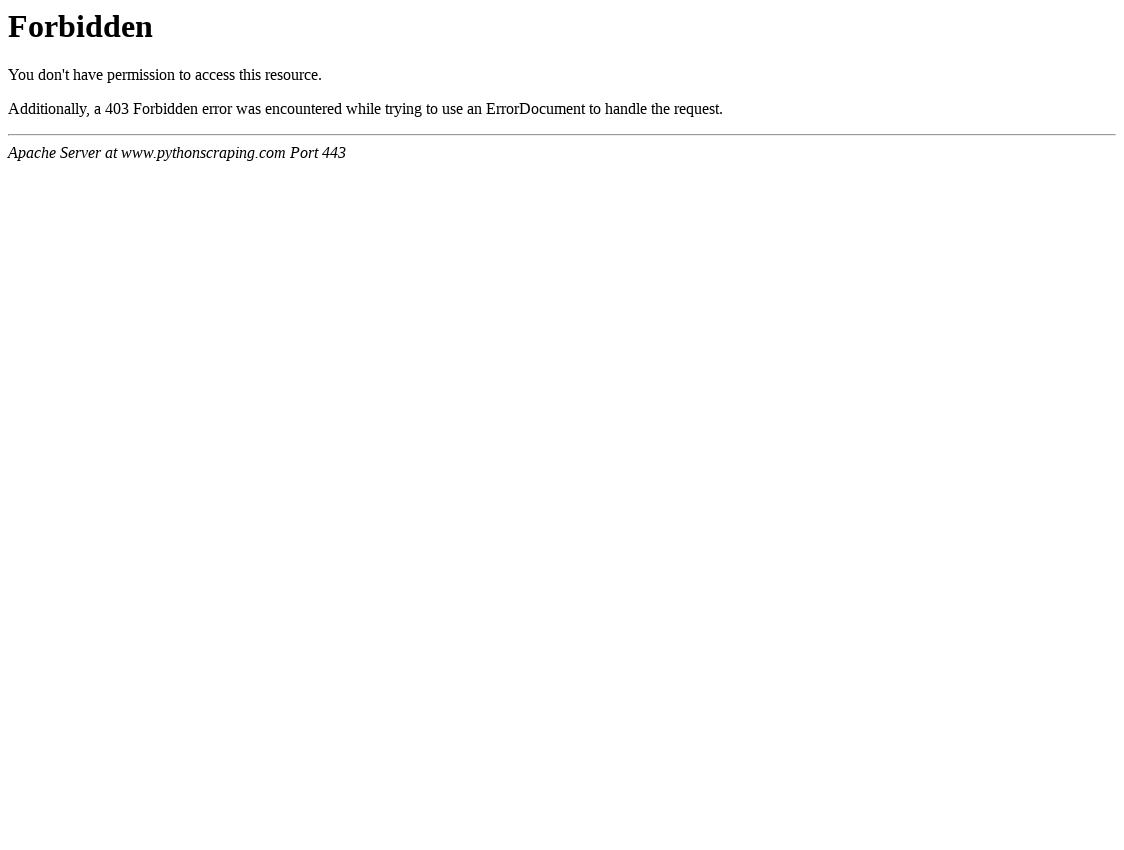

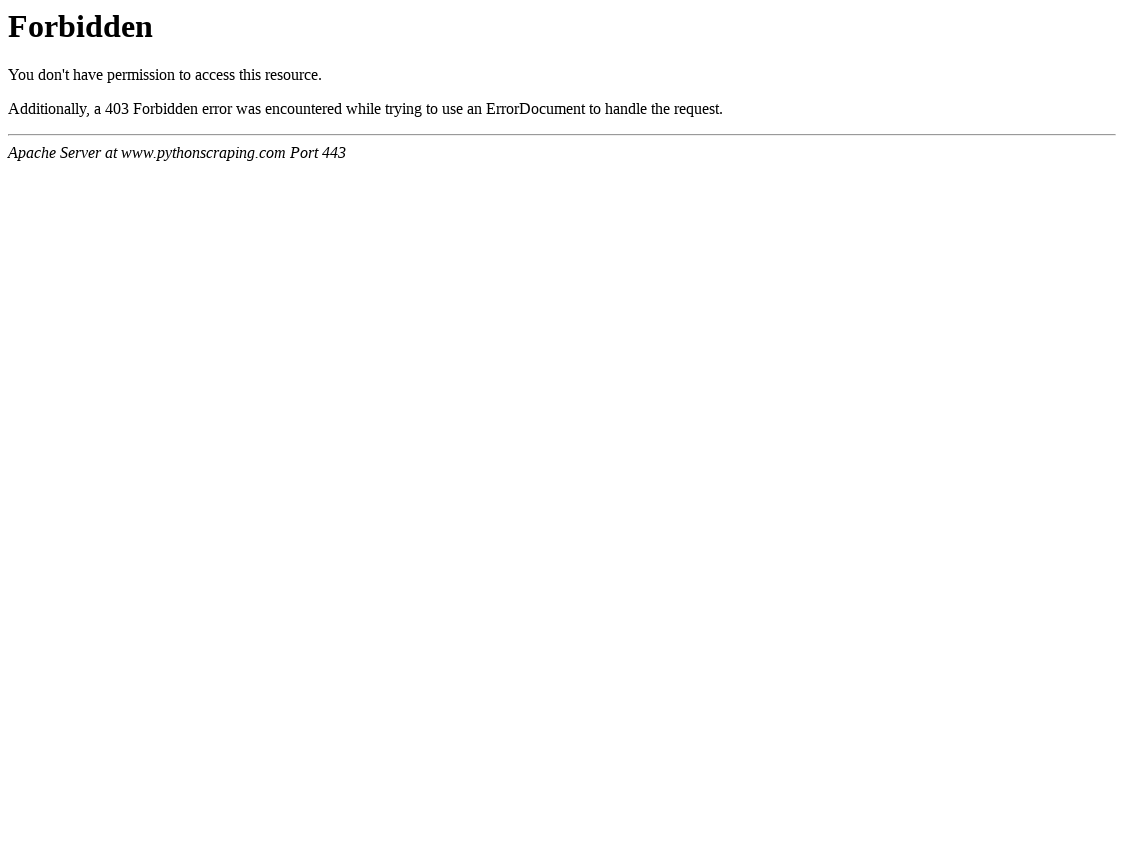